Navigates to OrangeHRM demo site and verifies that the page title contains "Orange"

Starting URL: https://opensource-demo.orangehrmlive.com/

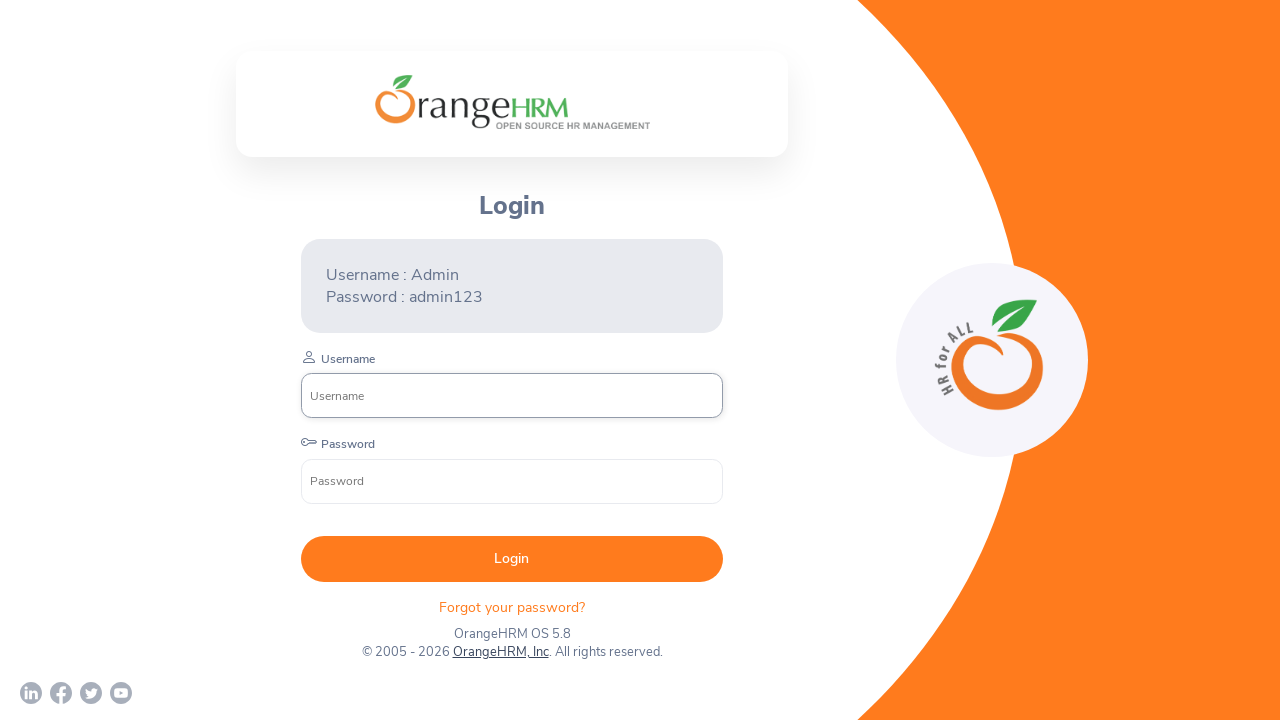

Navigated to OrangeHRM demo site
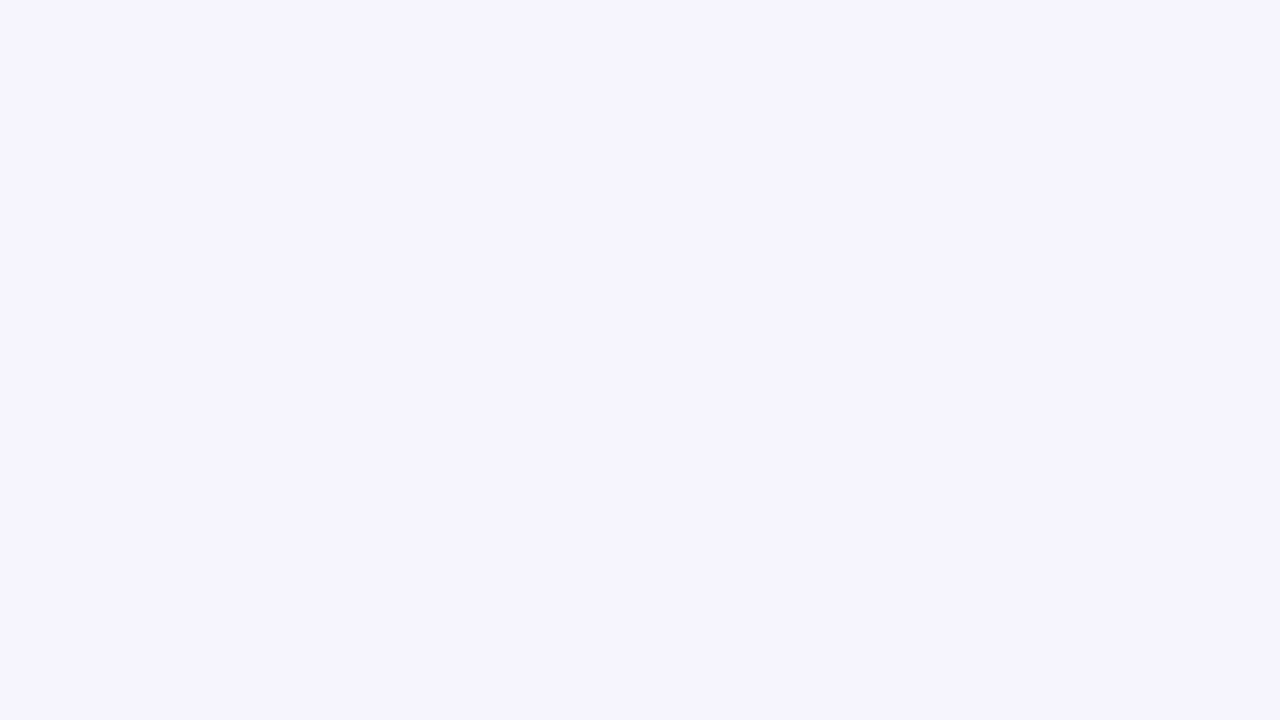

Page loaded (domcontentloaded state)
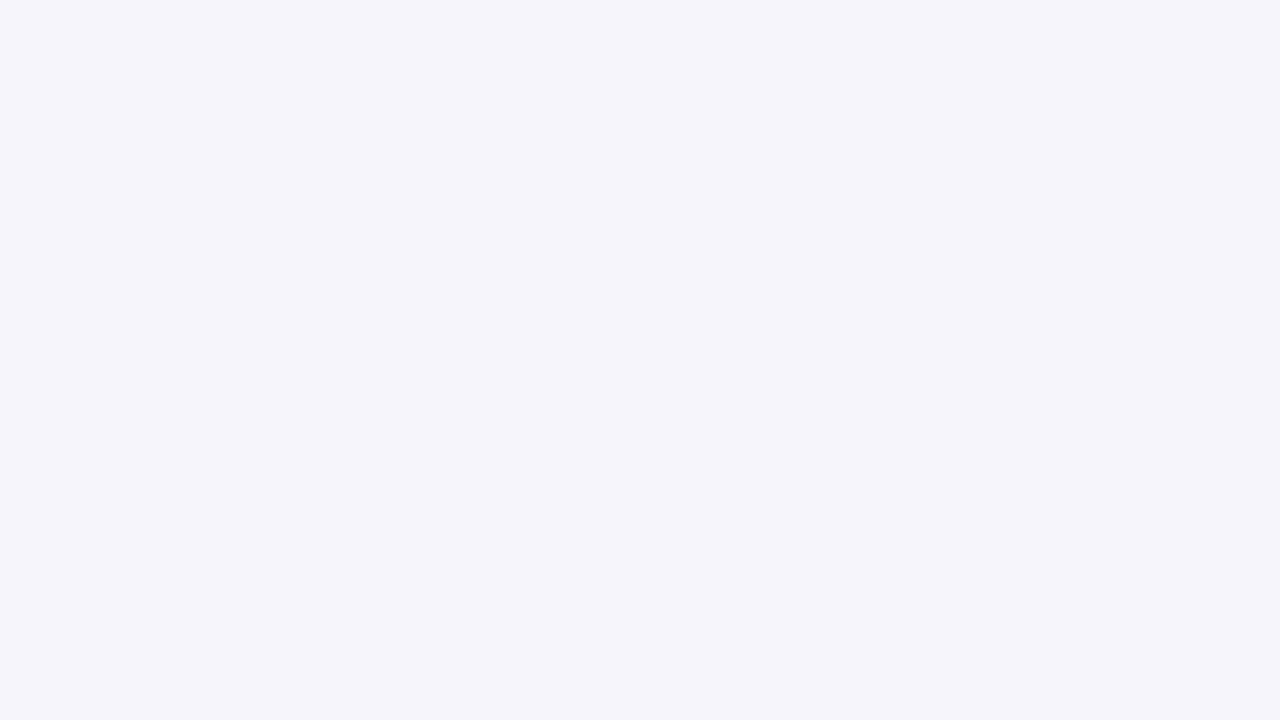

Verified page title contains 'Orange'
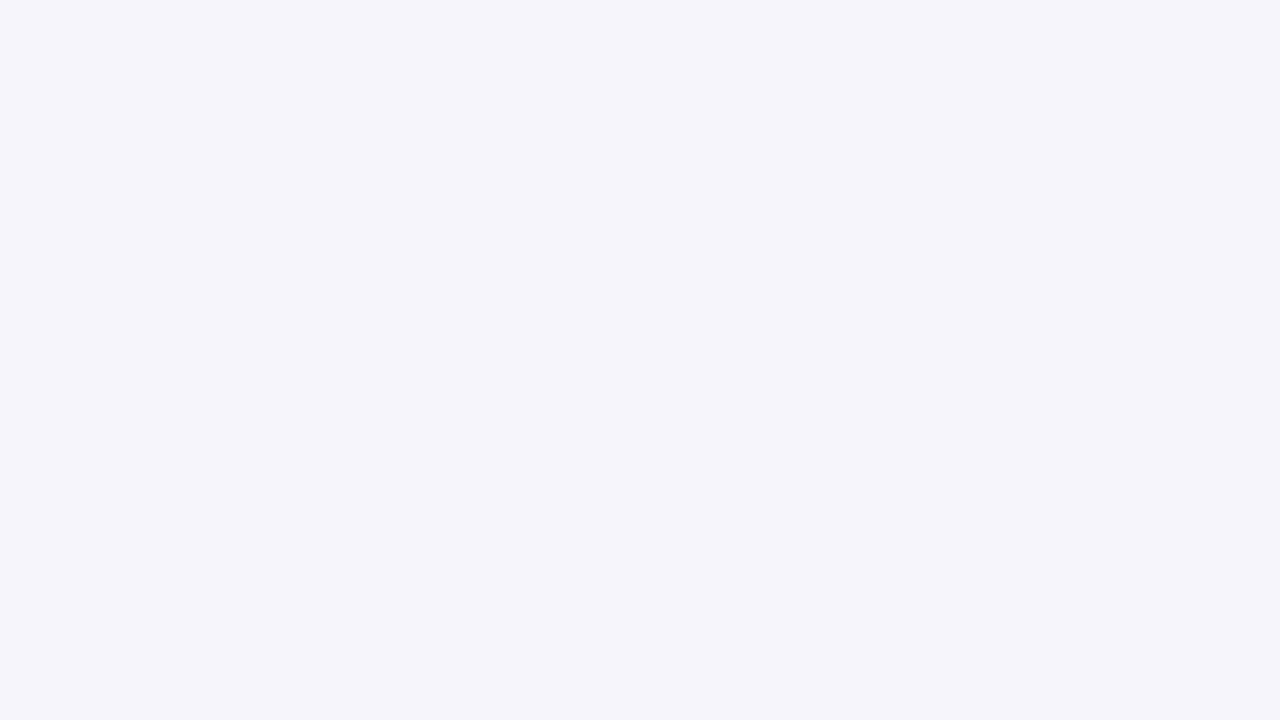

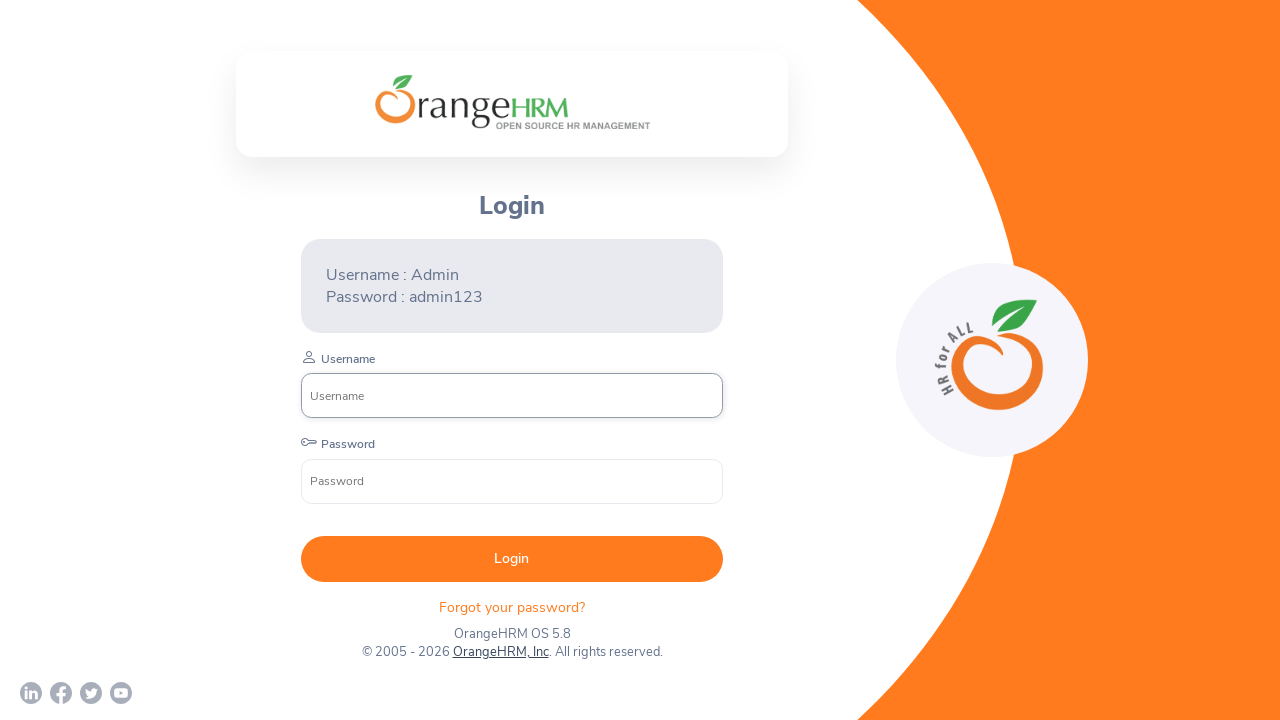